Tests adding a product to cart on BigBasket by navigating to a search results page for apples, scrolling down, and clicking the add button for "Apple - Royal Gala Economy" product.

Starting URL: https://www.bigbasket.com/ps/?q=apple&nc=as

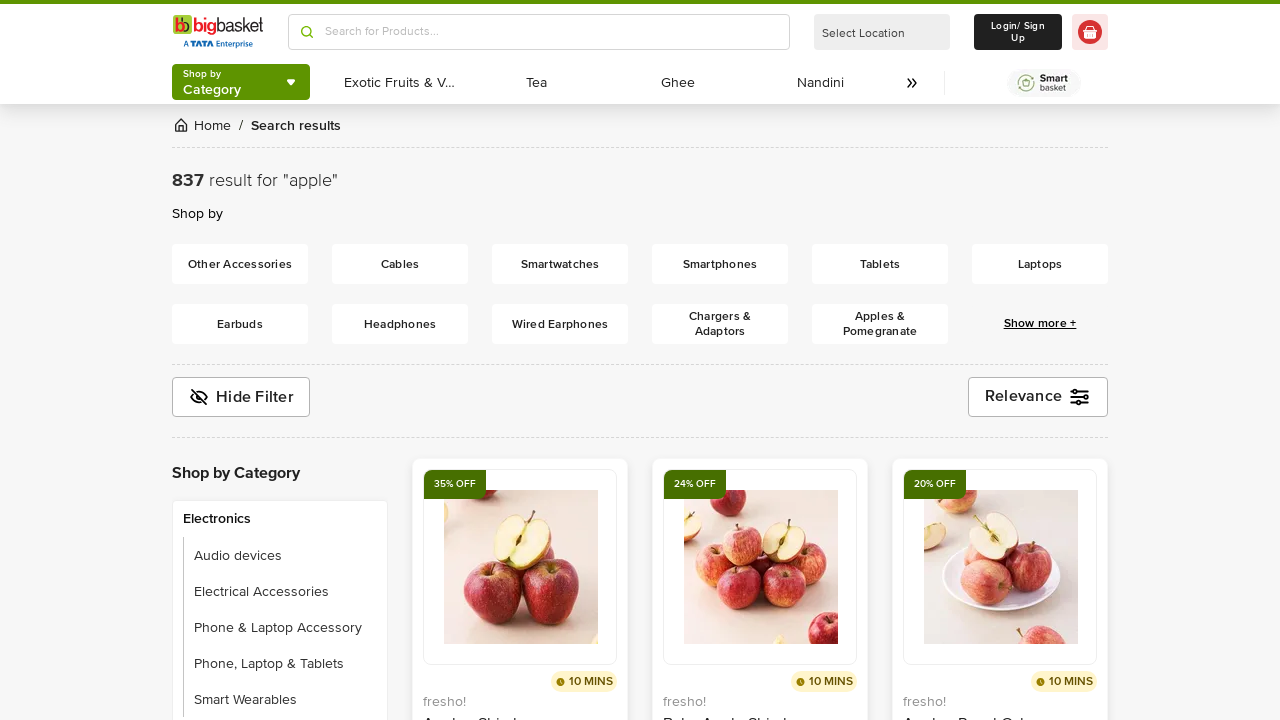

Scrolled down 500px to reveal product cards
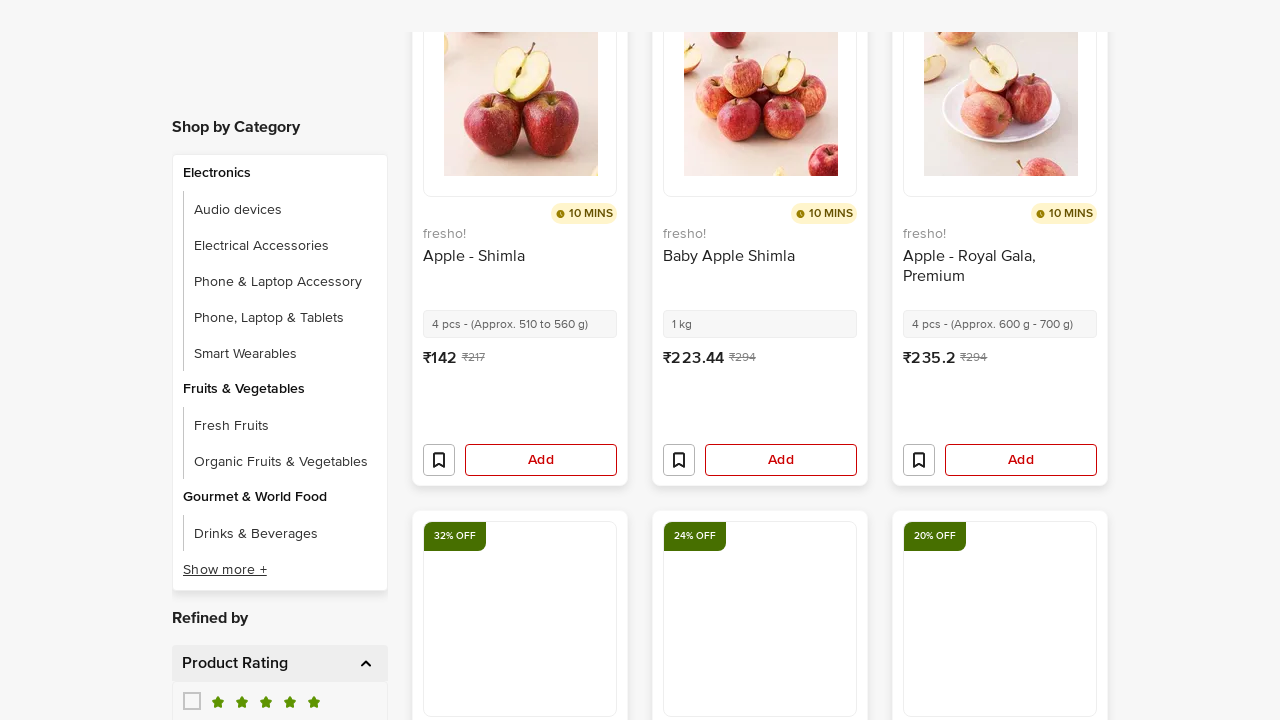

Waited for 'Apple - Royal Gala Economy' product to be visible
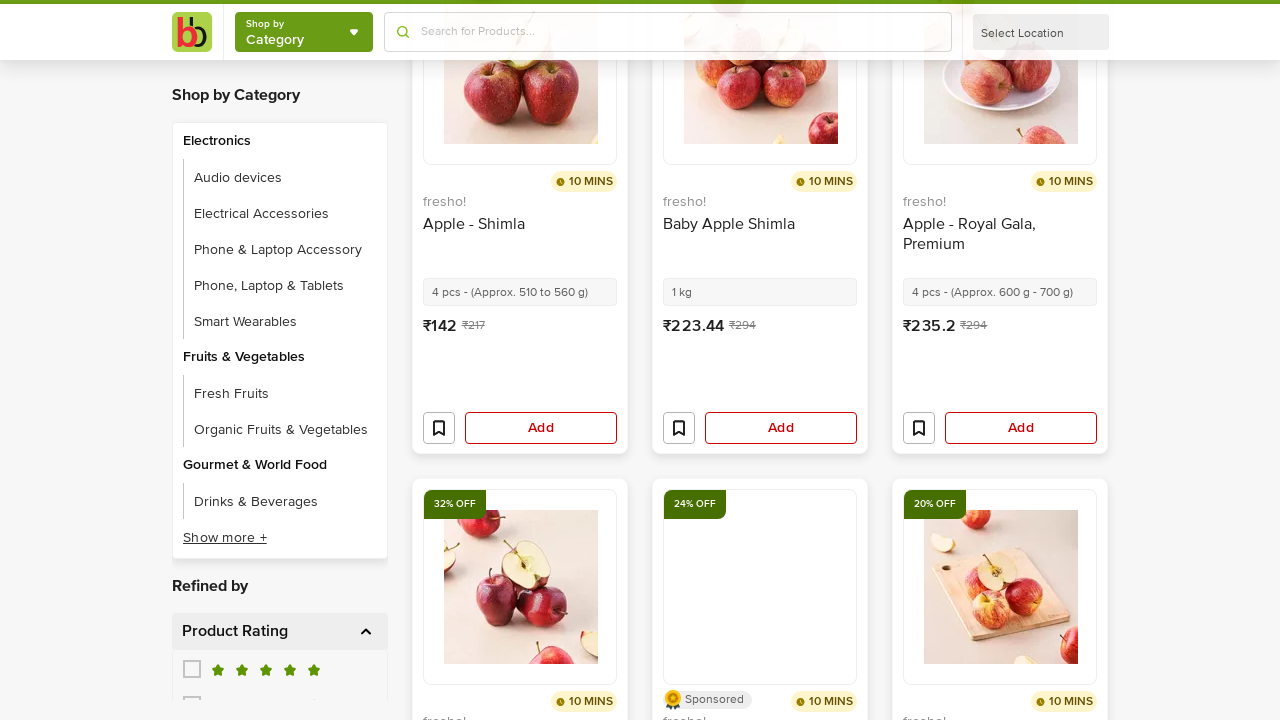

Clicked add to cart button for 'Apple - Royal Gala Economy' product at (1000, 360) on xpath=//h3[text()='Apple - Royal Gala Economy']/ancestor::div[contains(@class, '
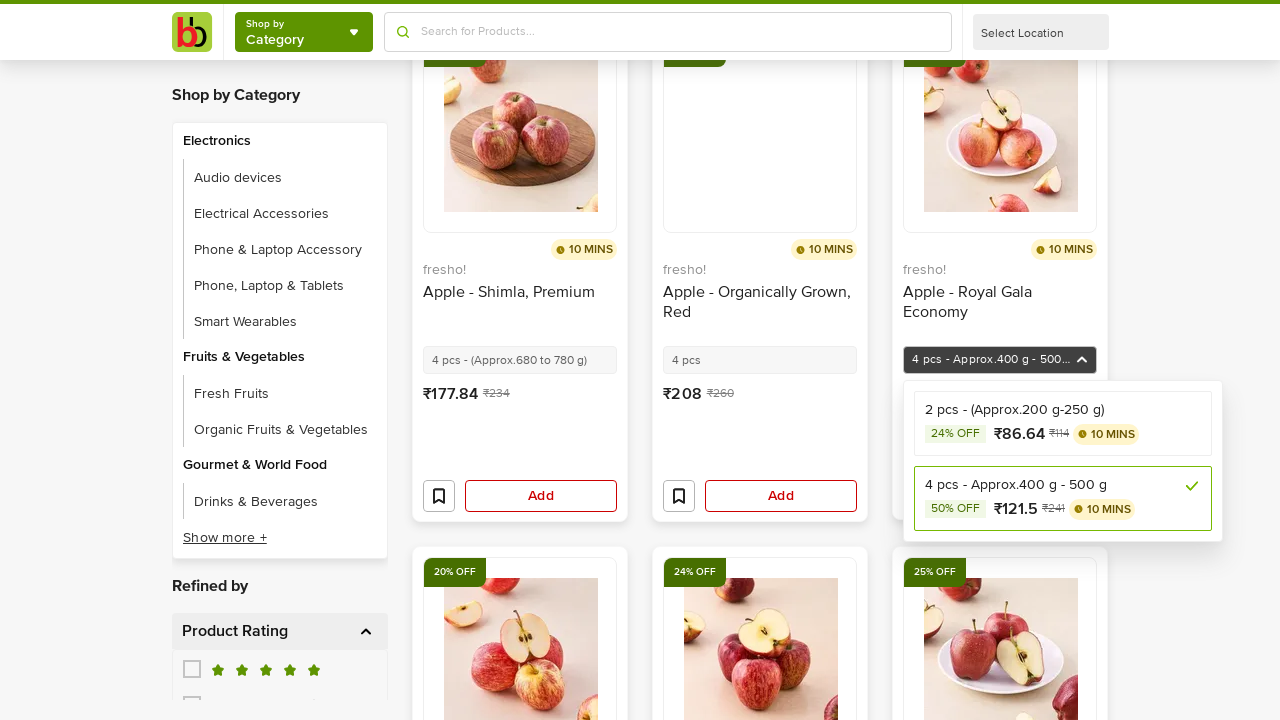

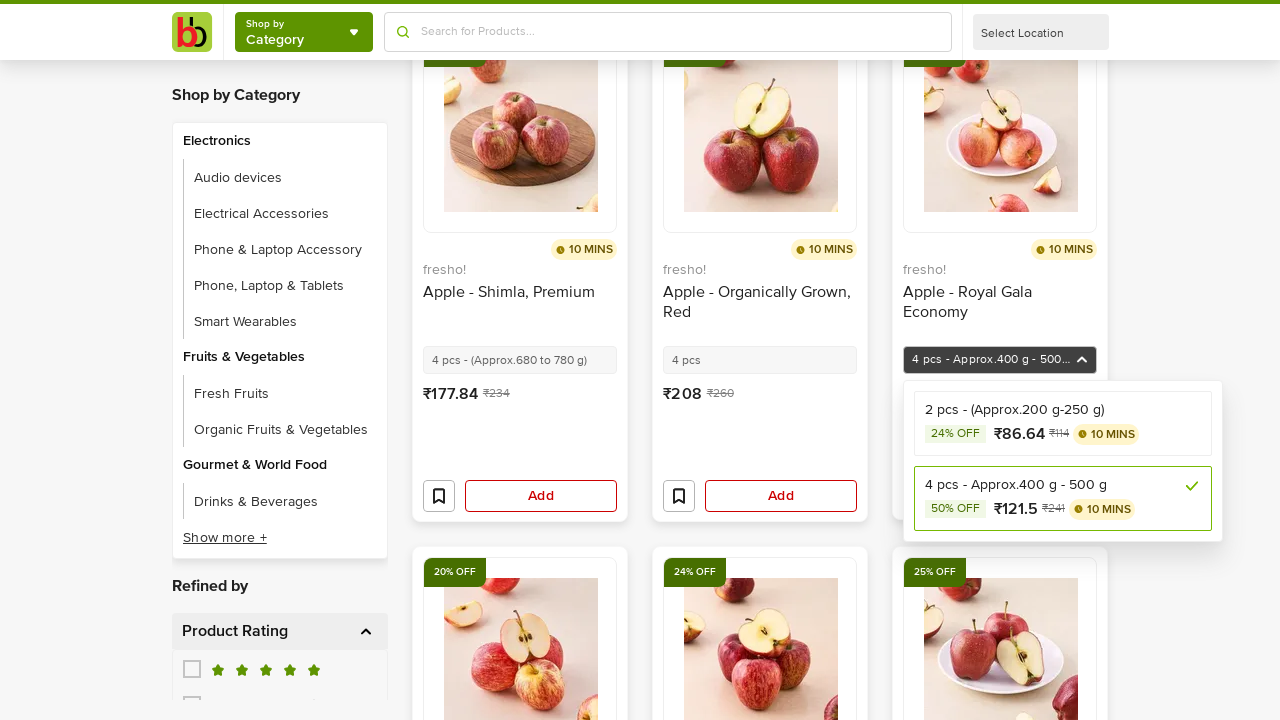